Simple browser test that navigates to rediff.com homepage and verifies the page loads successfully

Starting URL: https://rediff.com

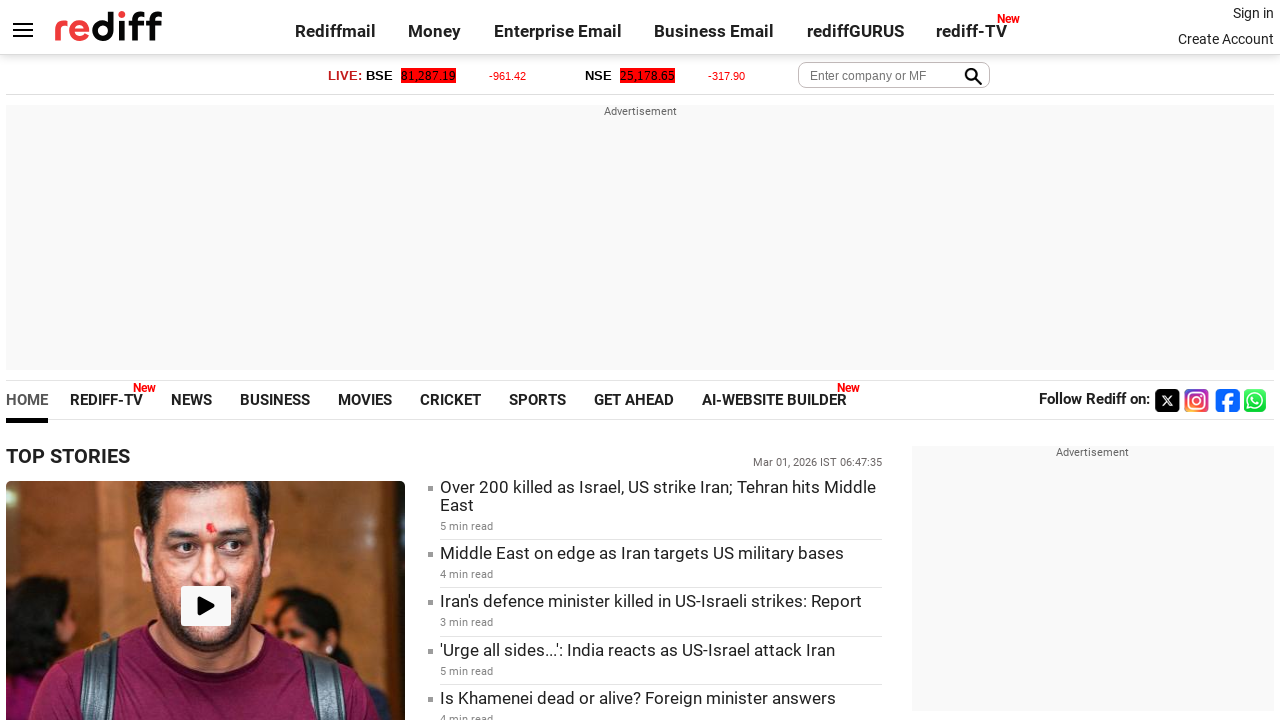

Waited for page to reach domcontentloaded state
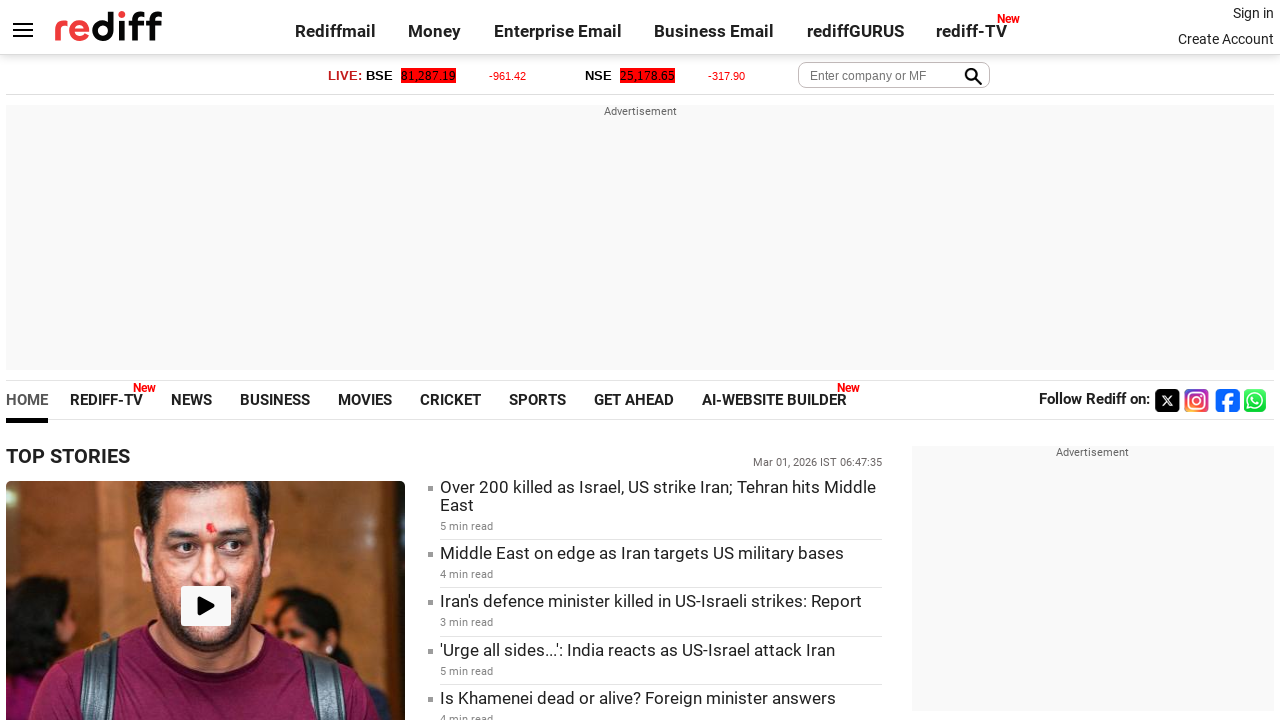

Verified body element is present on rediff.com homepage
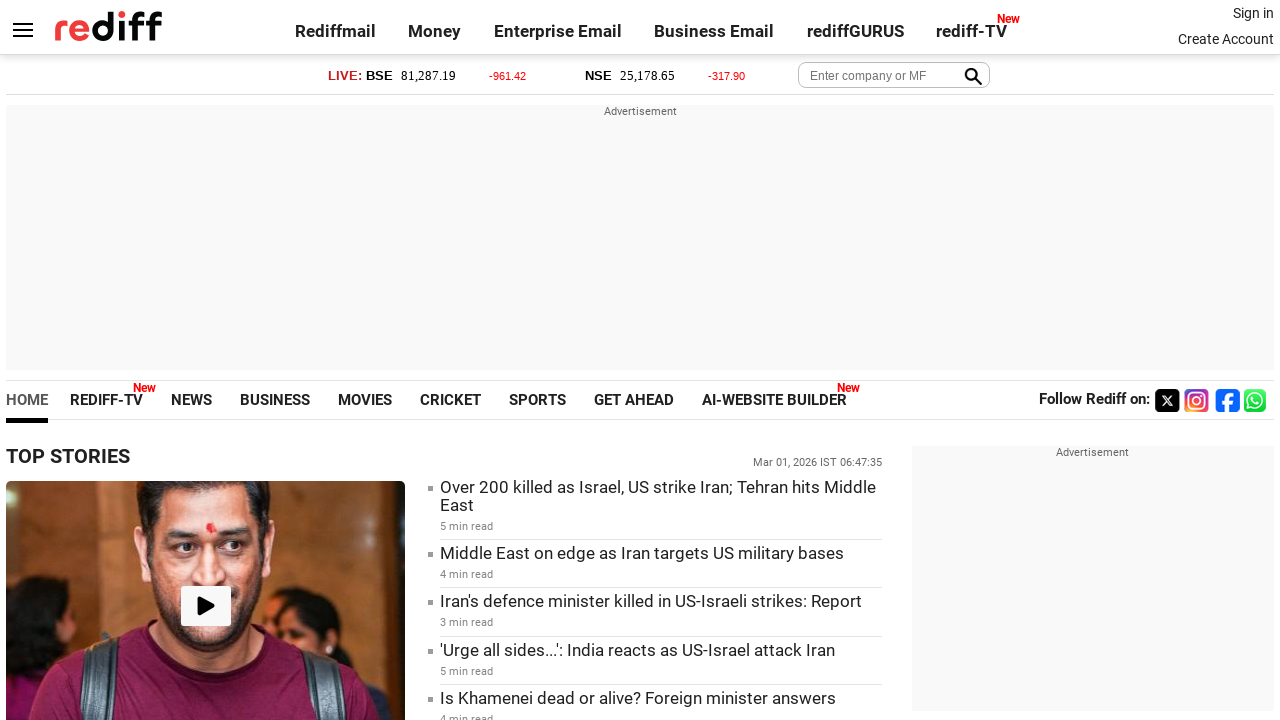

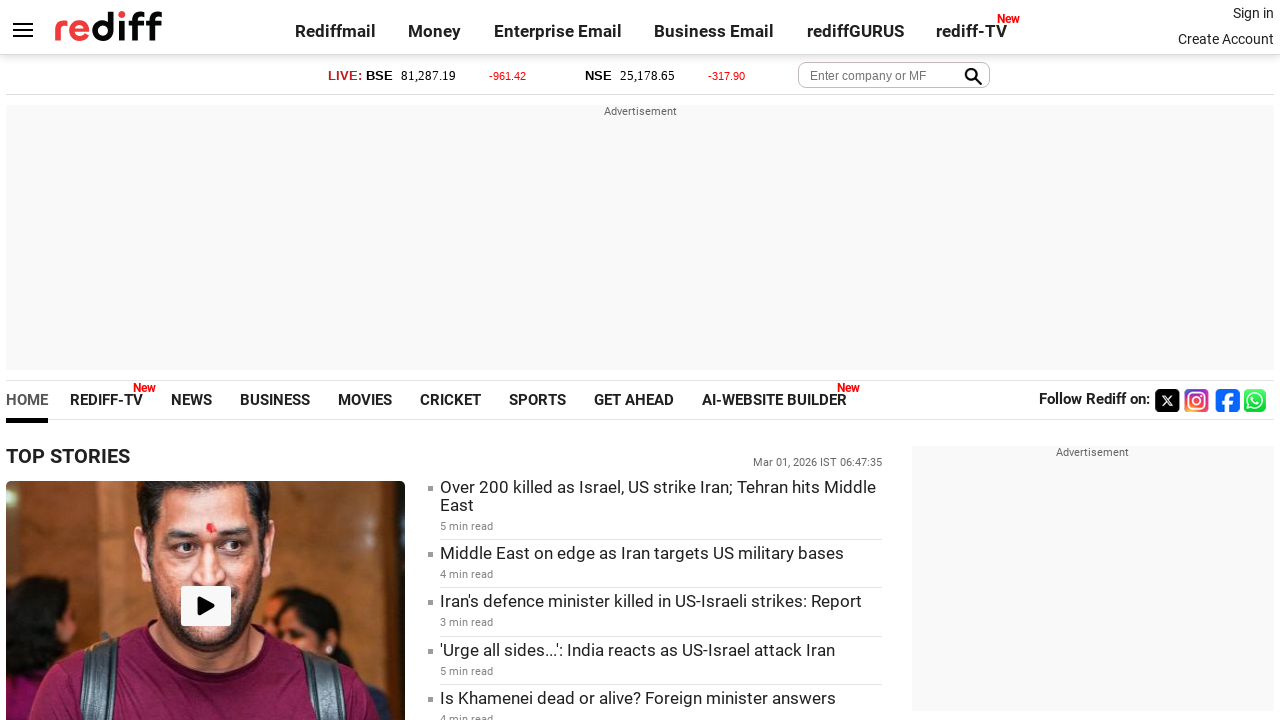